Navigates to the surviv.io game website and maximizes the browser window

Starting URL: http://surviv.io/

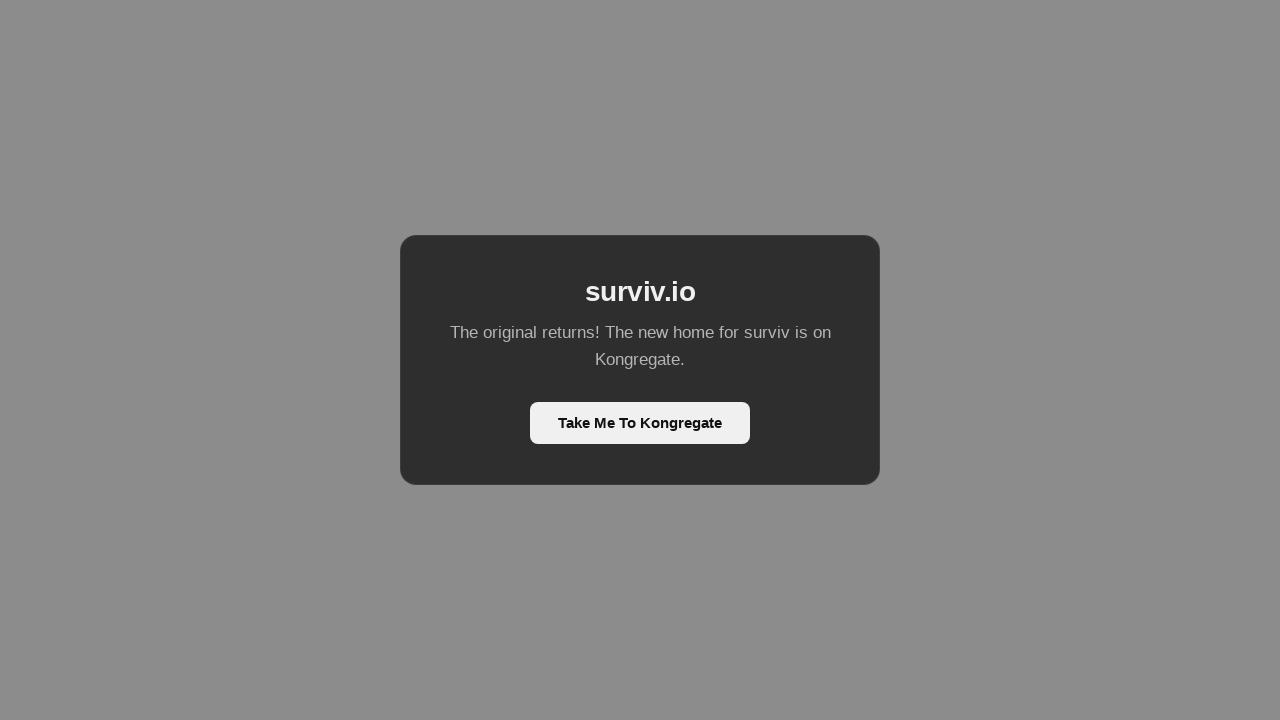

Navigated to surviv.io game website
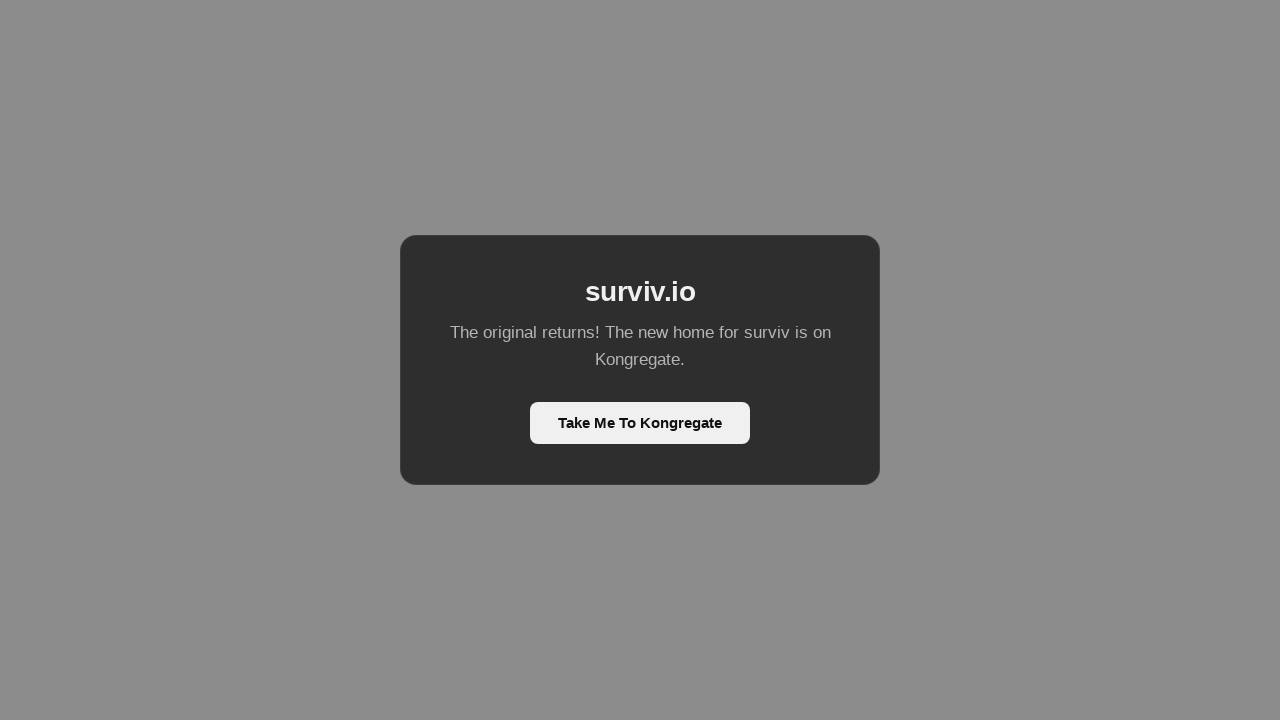

Maximized browser window to 1920x1080
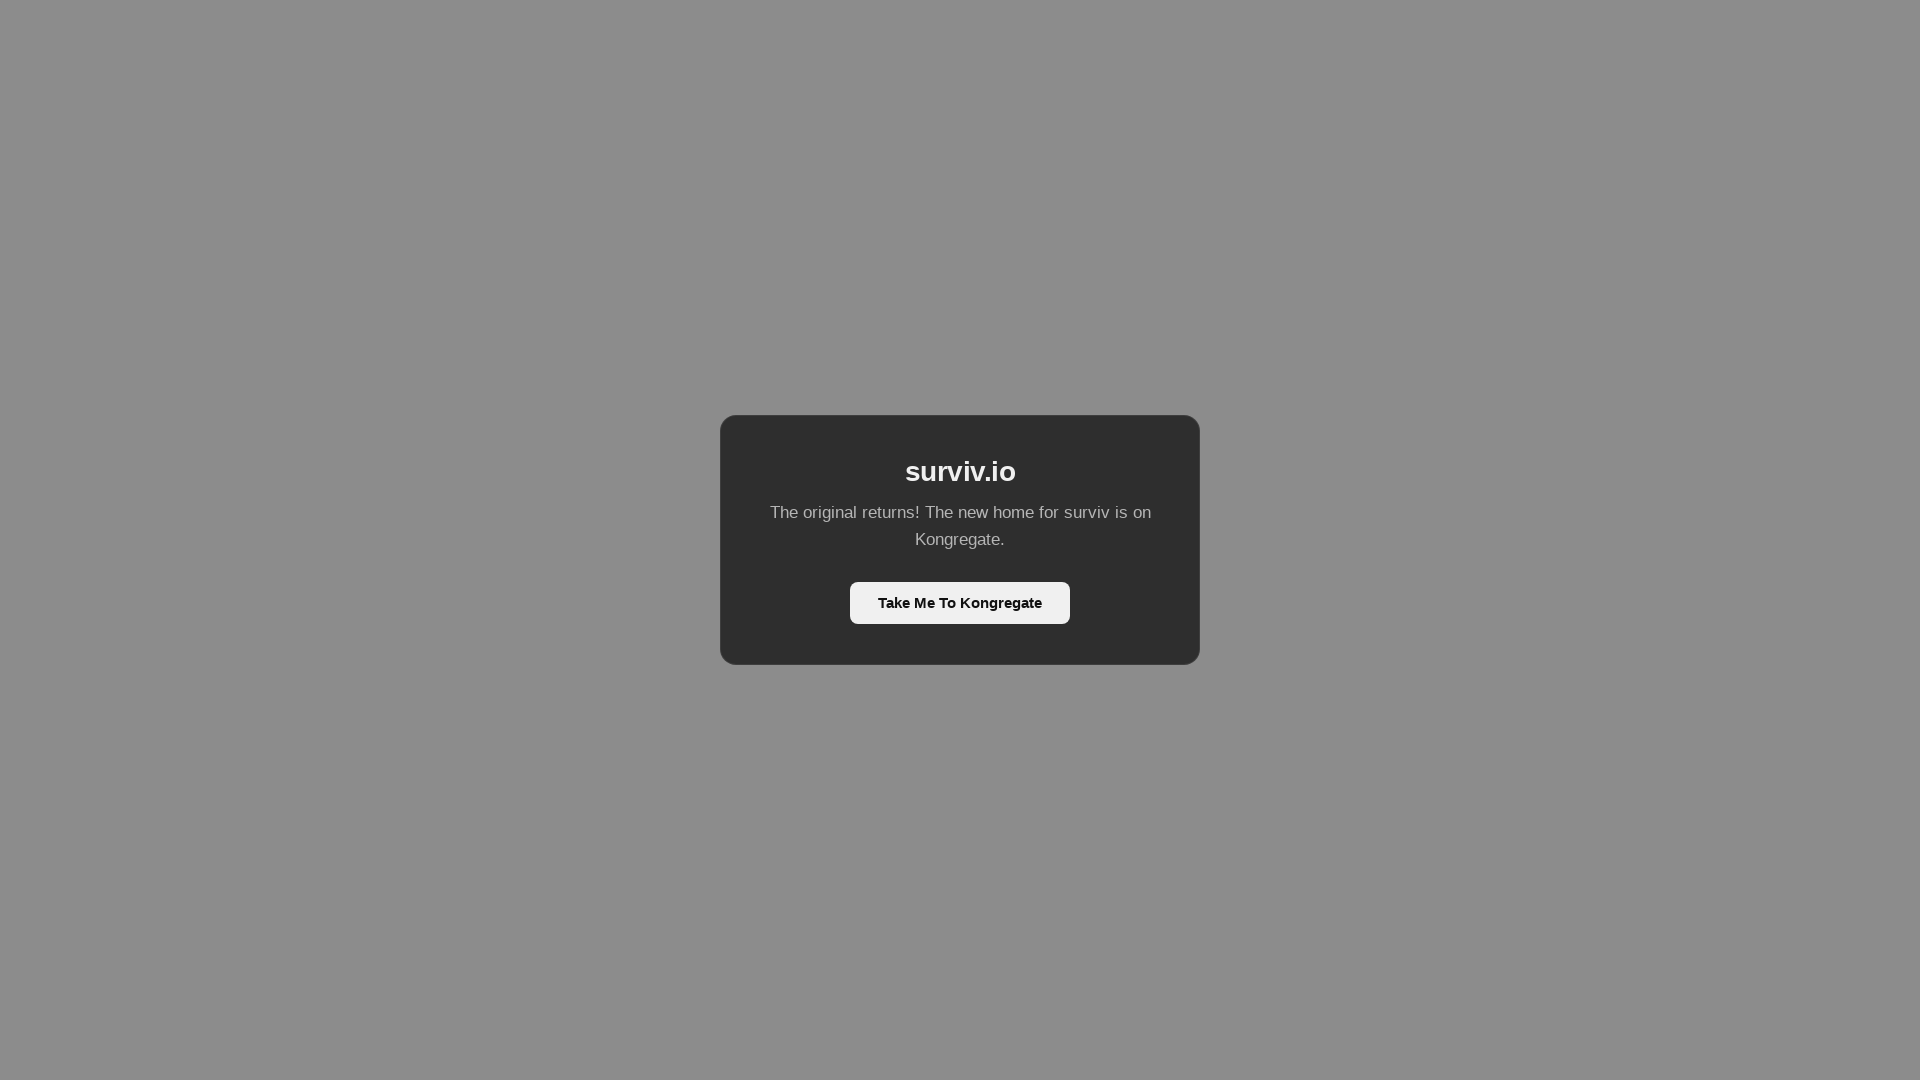

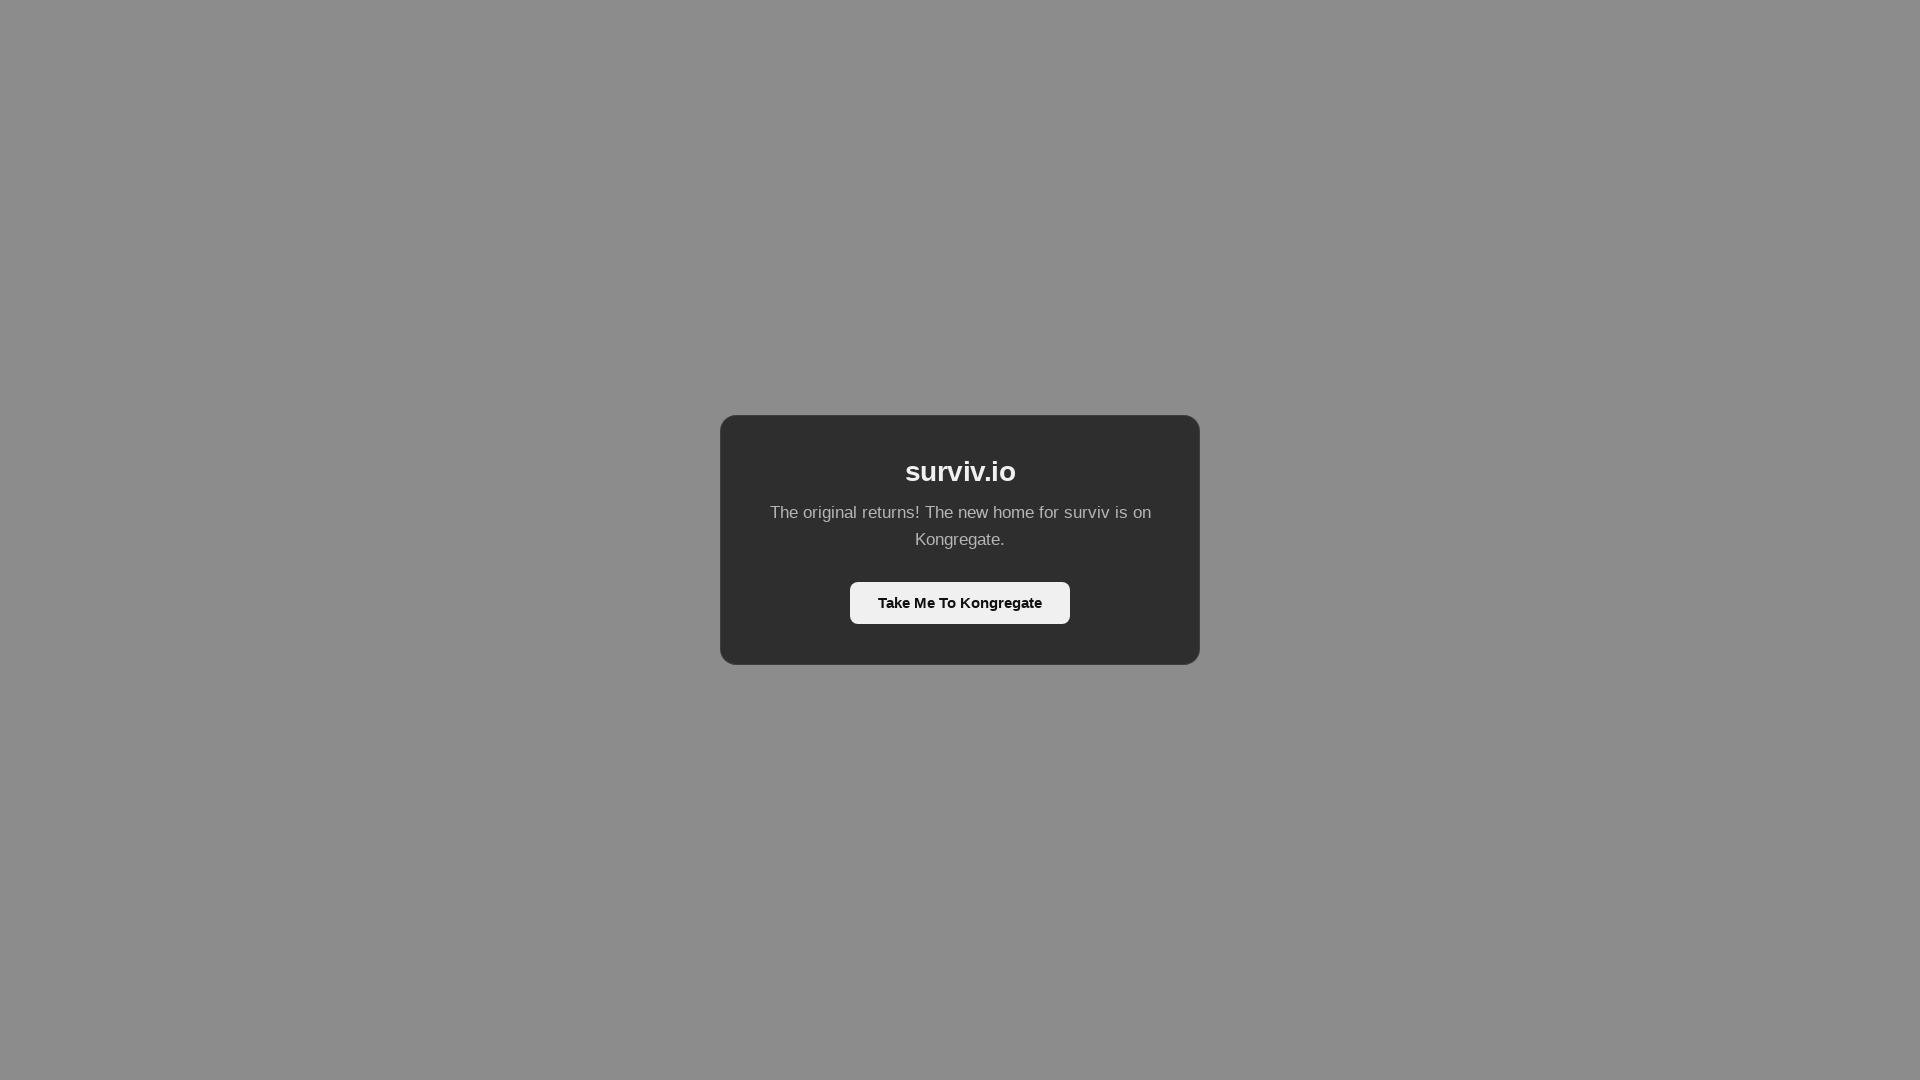